Tests mobile emulation by setting a mobile viewport size, then clicks on the navbar toggler icon and navigates to the Library section on a responsive Angular demo site.

Starting URL: https://rahulshettyacademy.com/angularAppdemo/

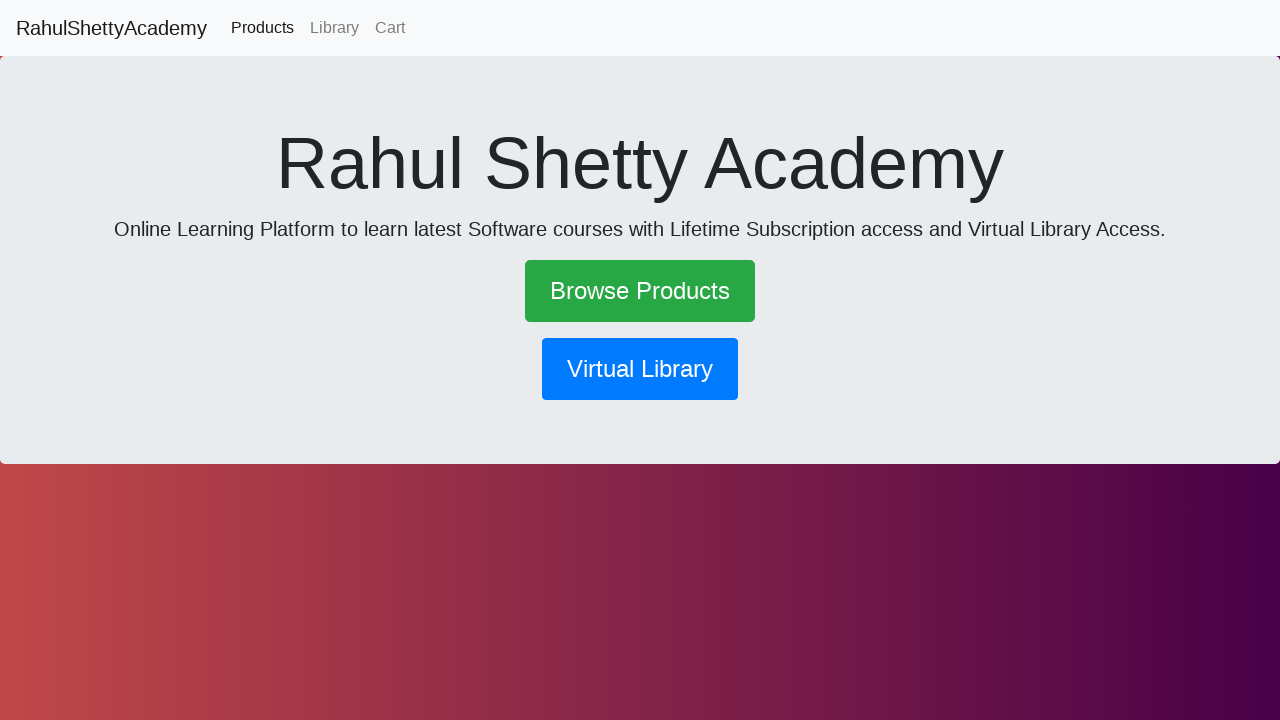

Set mobile viewport size to 600x1000
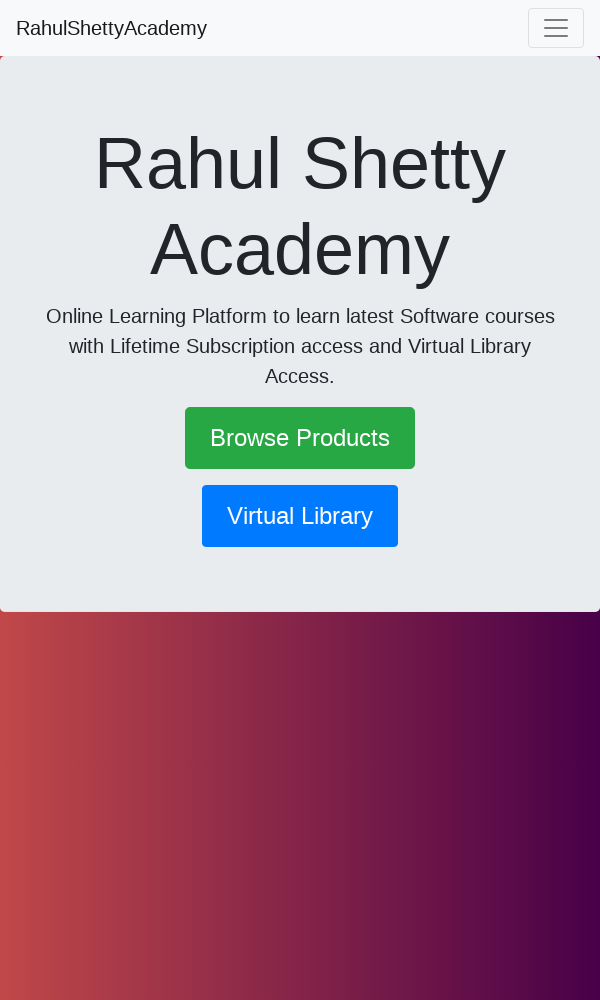

Clicked navbar toggler icon to open mobile menu at (556, 28) on .navbar-toggler-icon
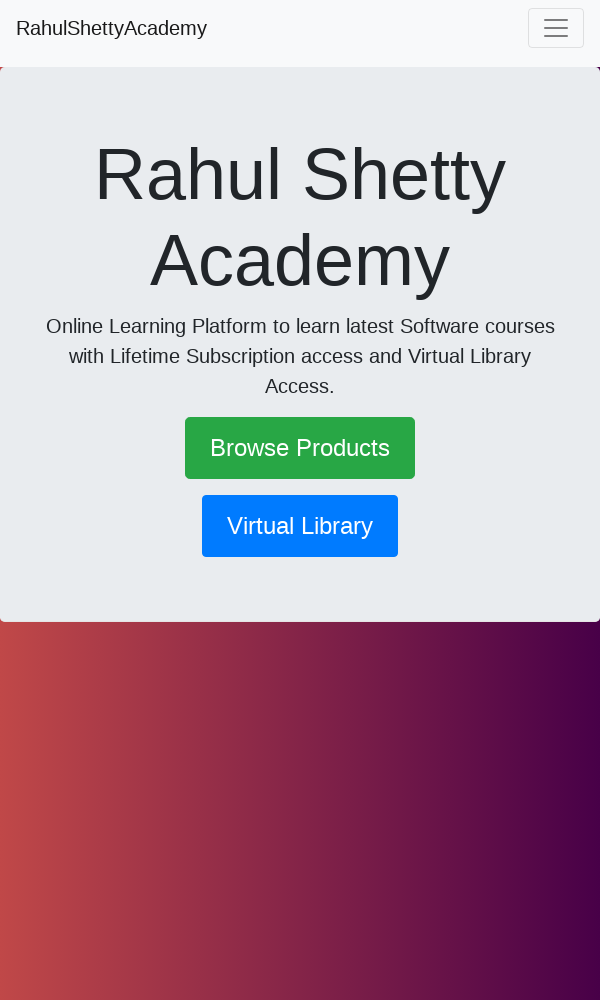

Waited for menu animation to complete
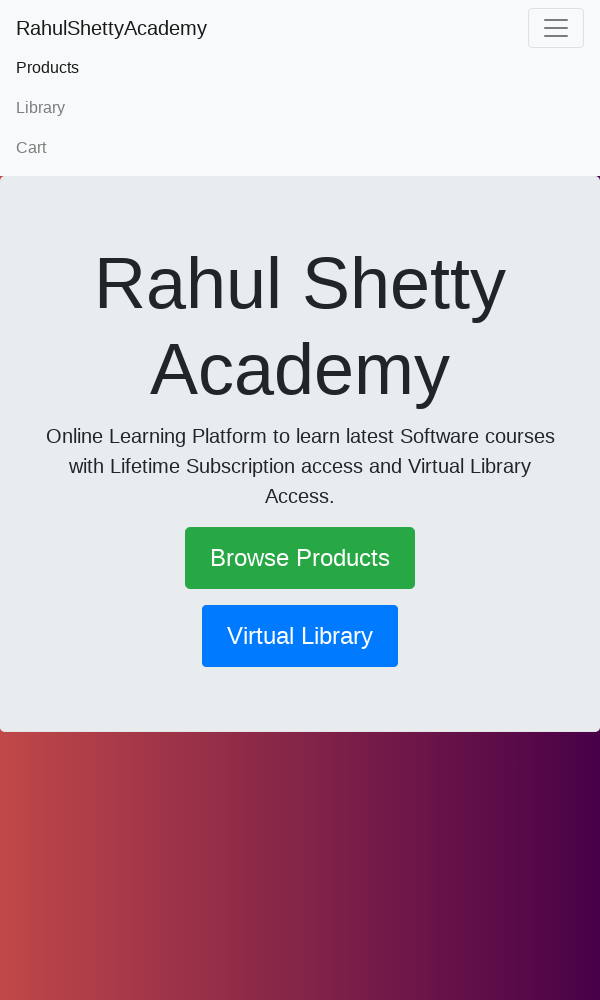

Clicked on Library link in navigation menu at (300, 108) on text=Library
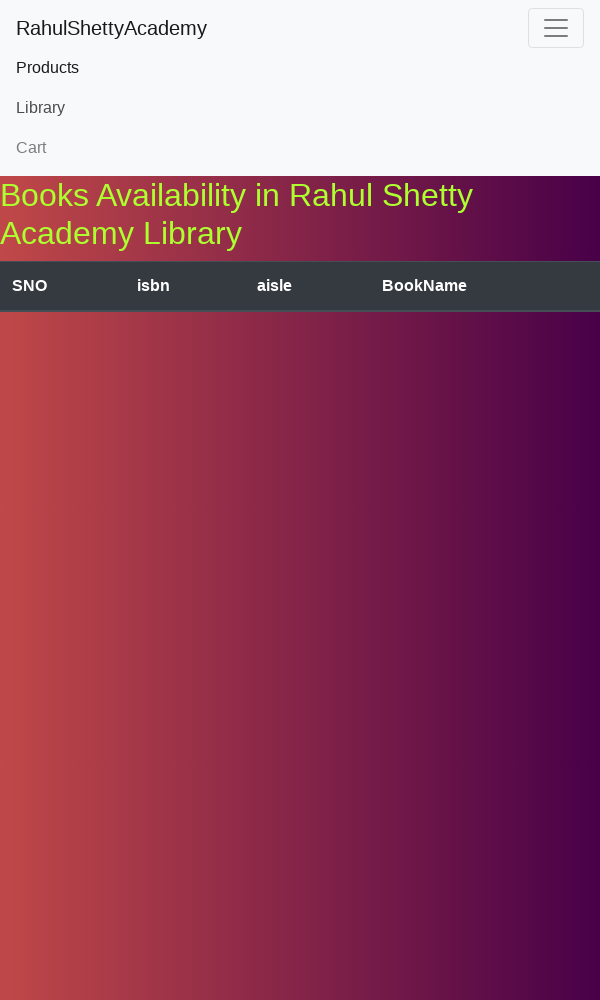

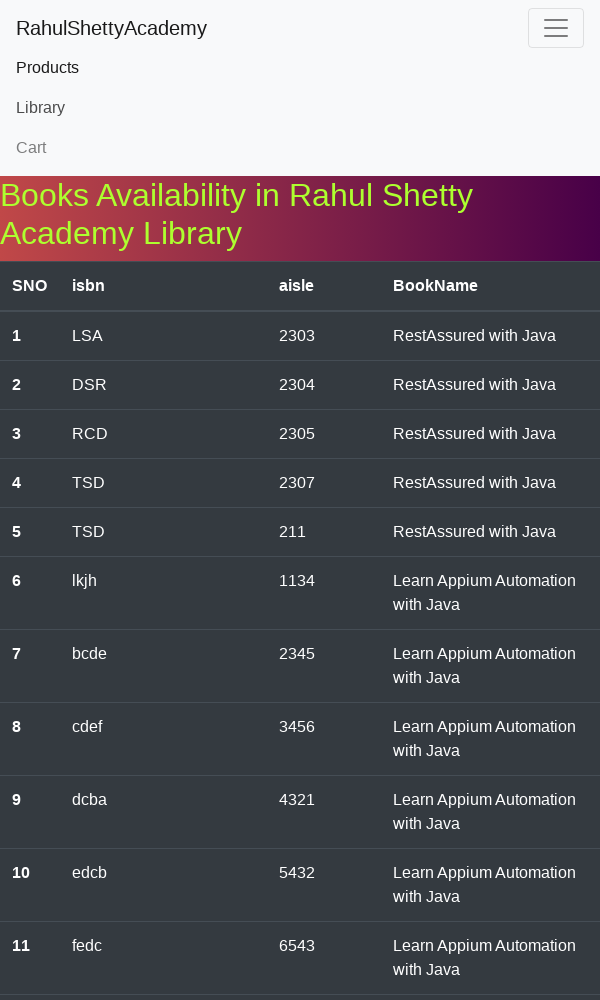